Simple test that navigates to Platzi website and waits for the page to load

Starting URL: https://www.platzi.com

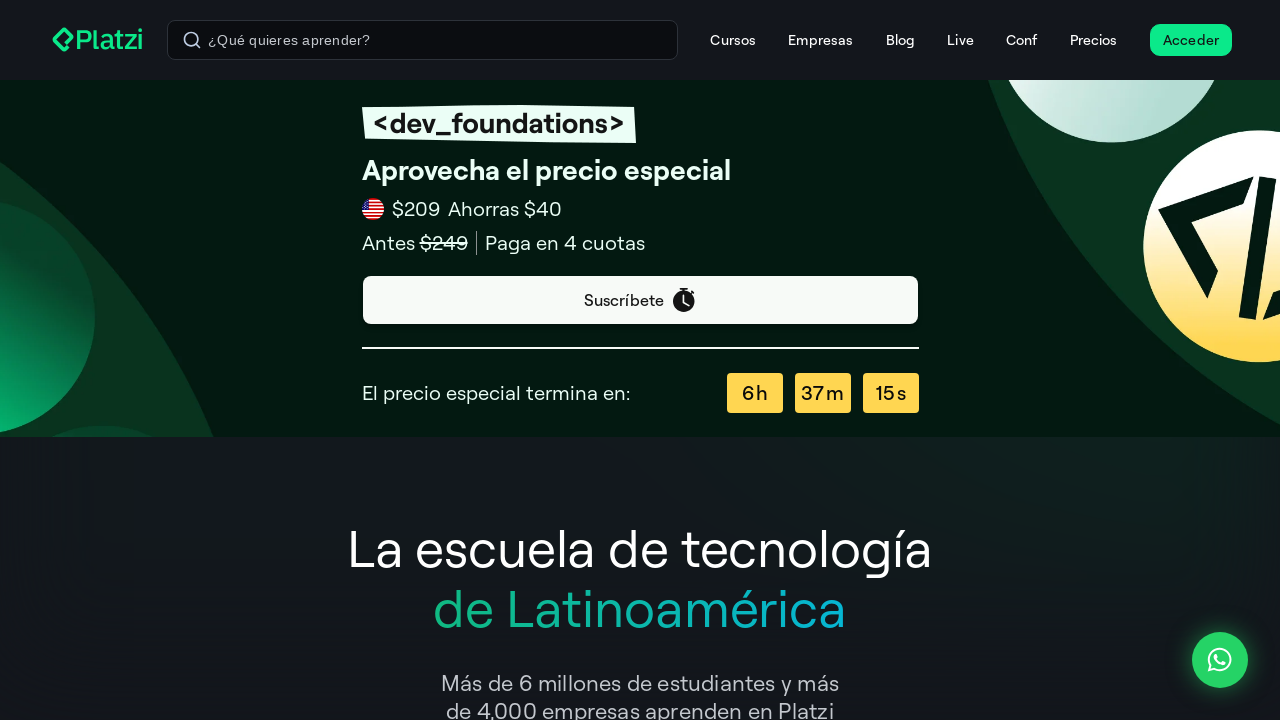

Waited for page to reach domcontentloaded state
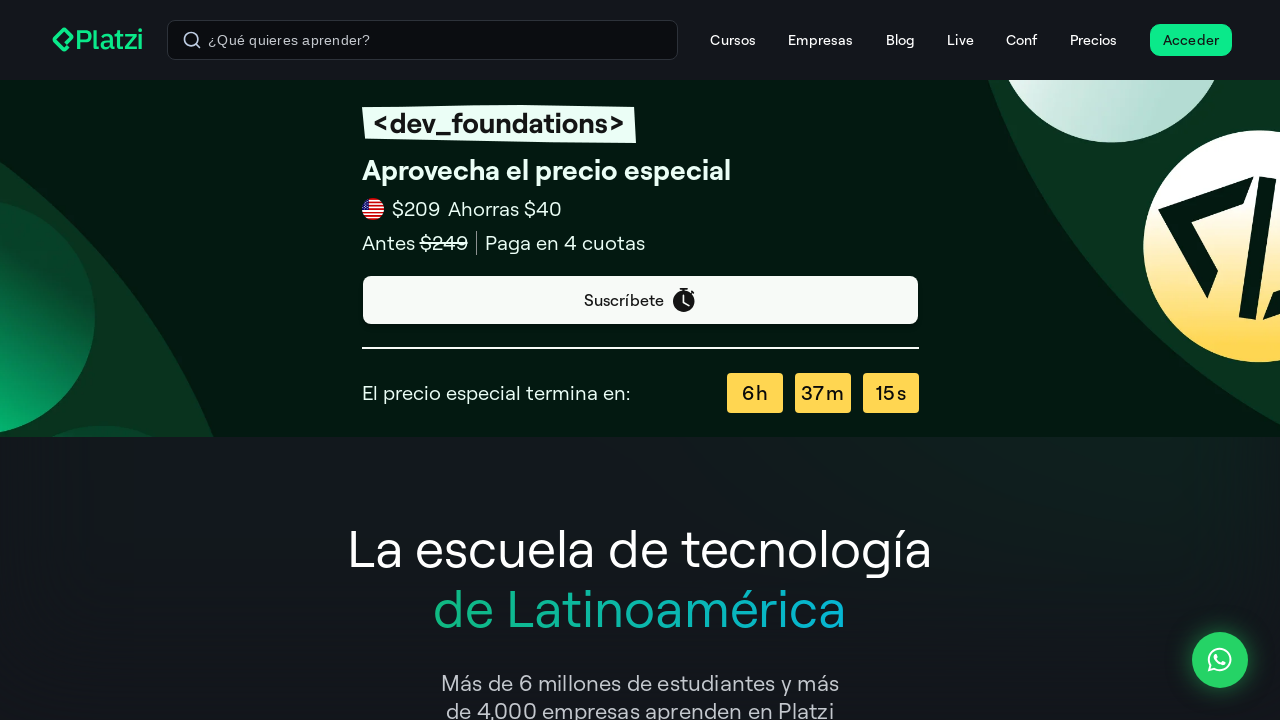

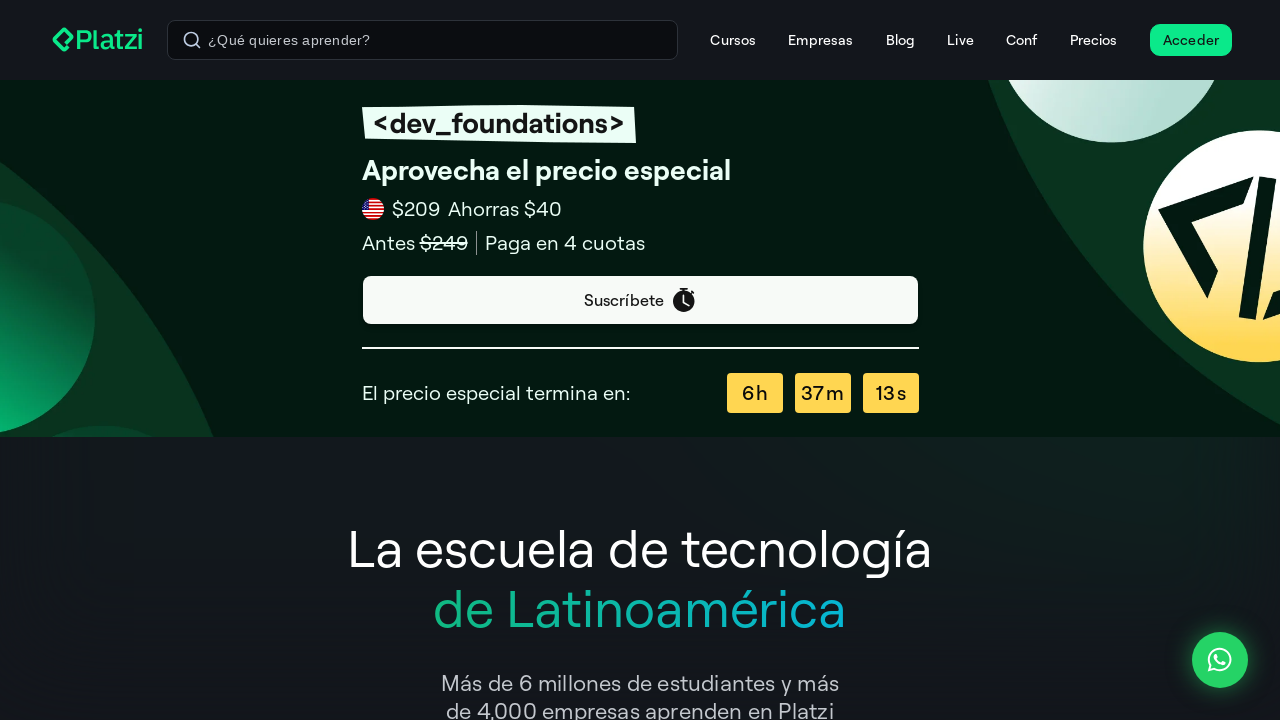